Tests the dynamic controls page by clicking the enable button to enable a text input, then clicking disable to disable it, verifying the input's enabled/disabled state at each step.

Starting URL: https://the-internet.herokuapp.com/dynamic_controls

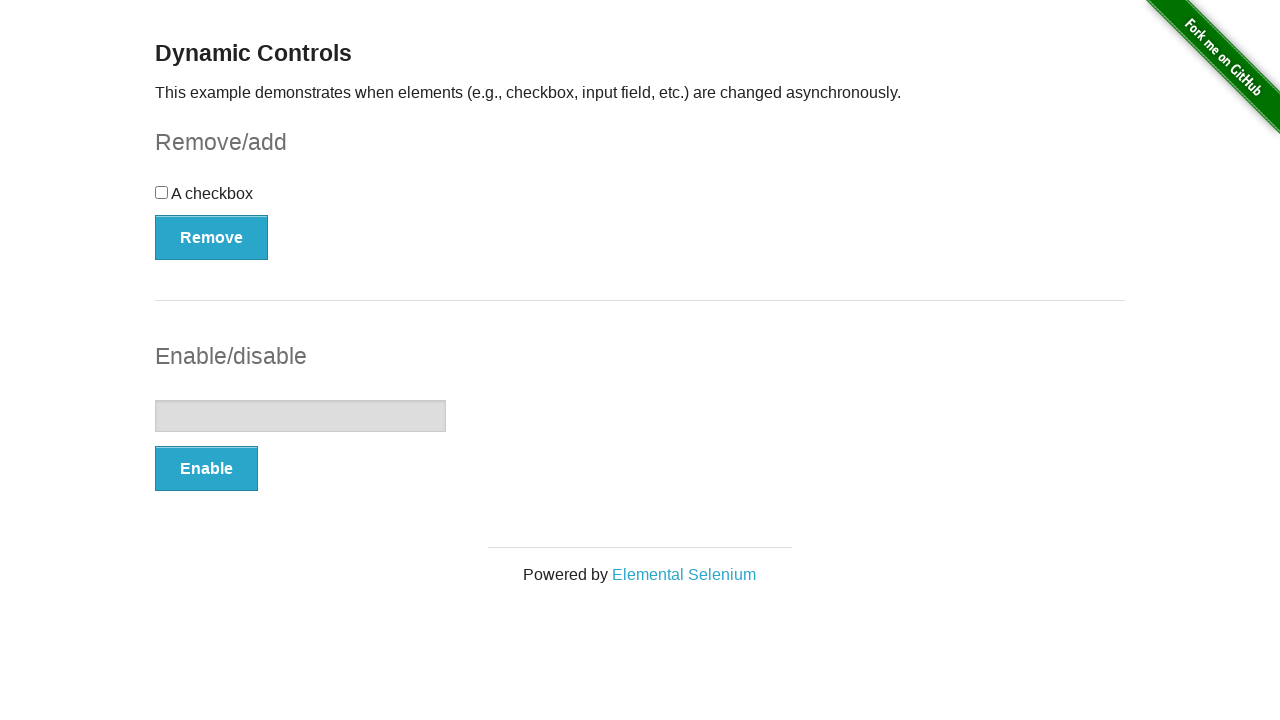

Waited for Dynamic Controls page header to be visible
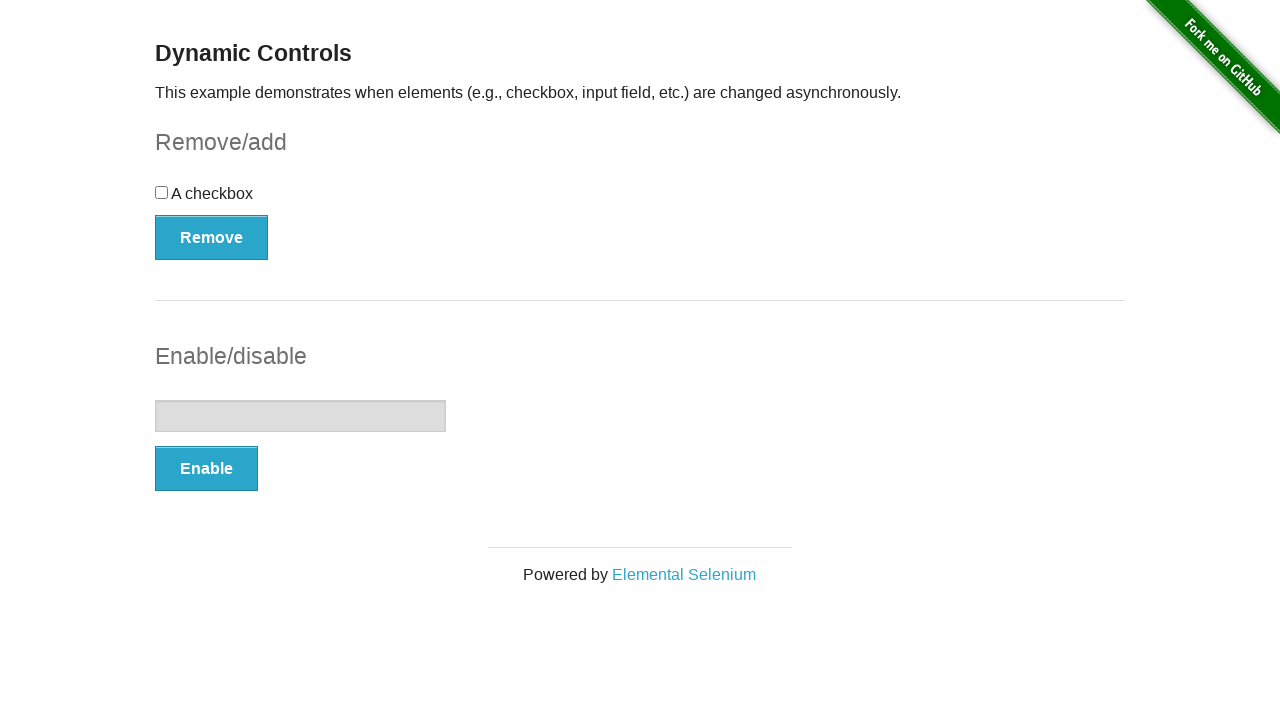

Verified text input is initially disabled
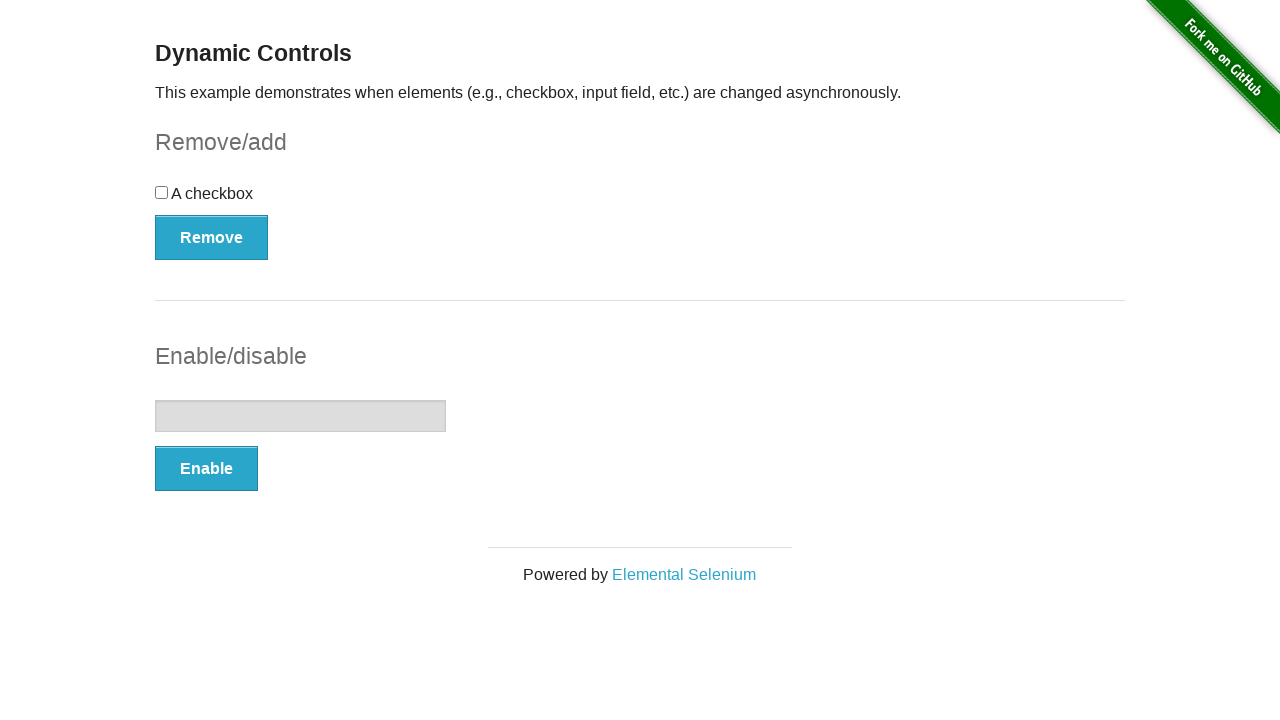

Clicked Enable button to enable text input at (206, 469) on button:has-text('Enable')
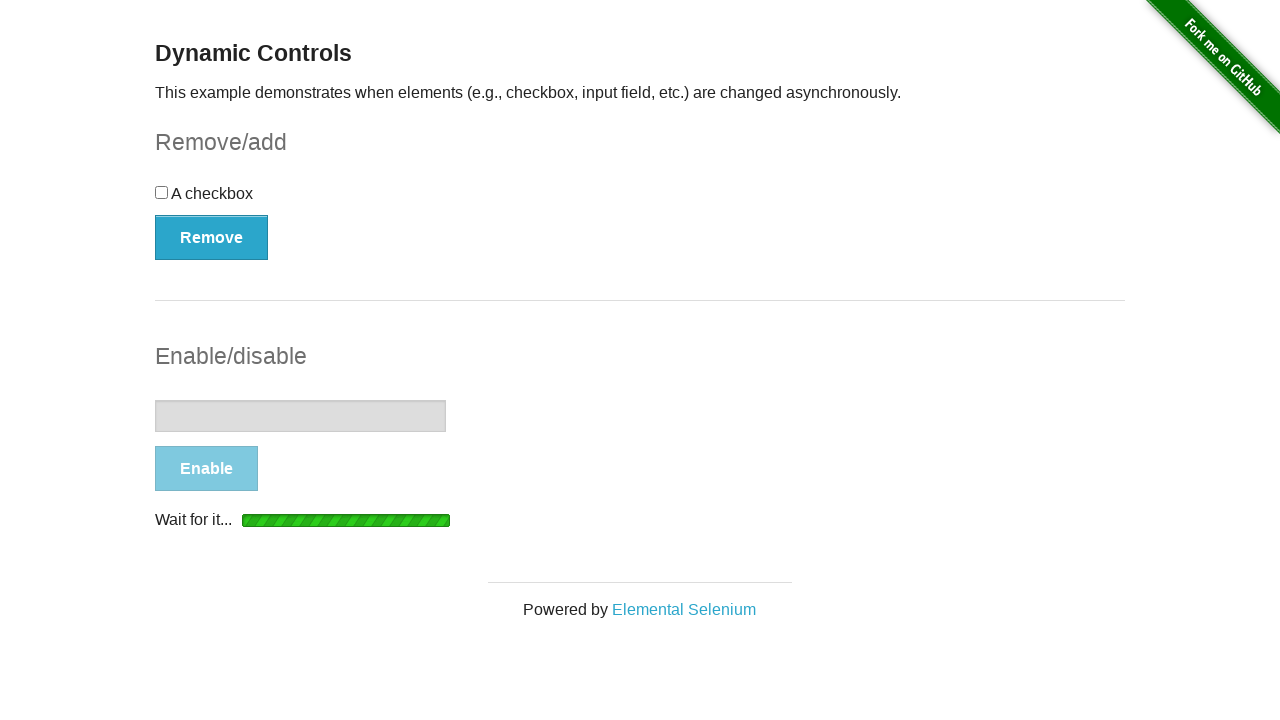

Waited for Disable button to appear after enabling input
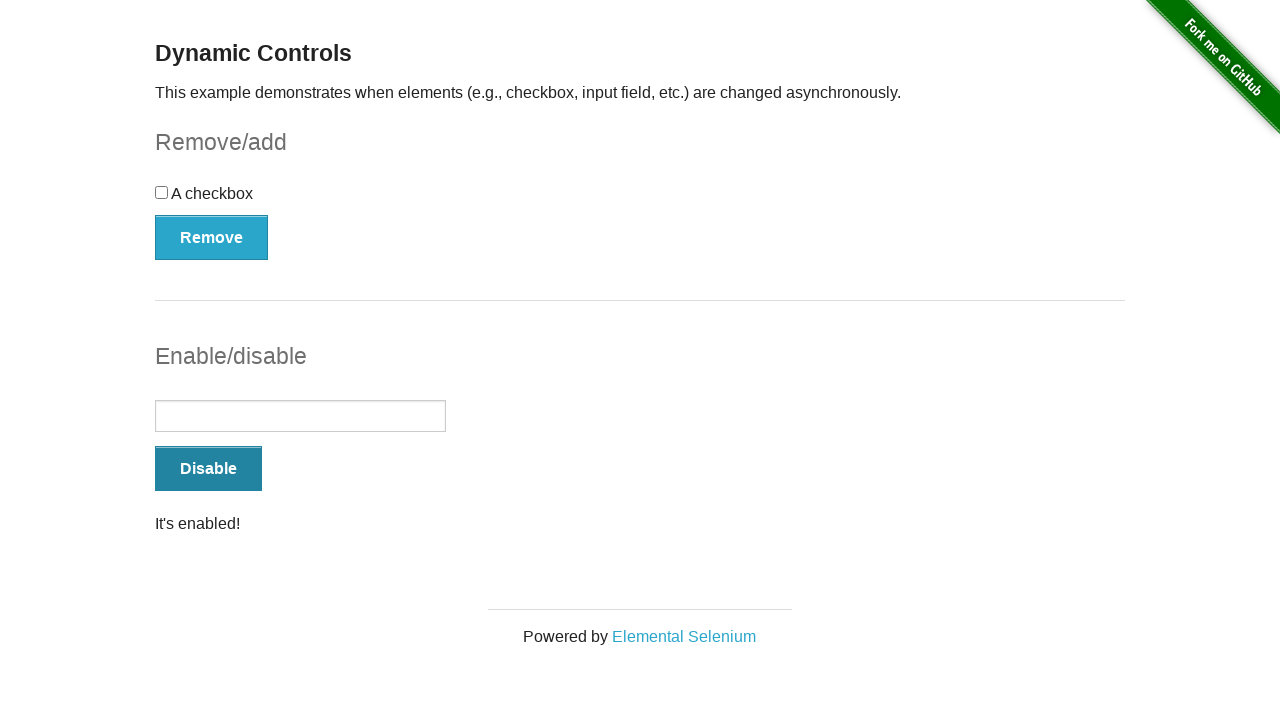

Verified text input is now enabled
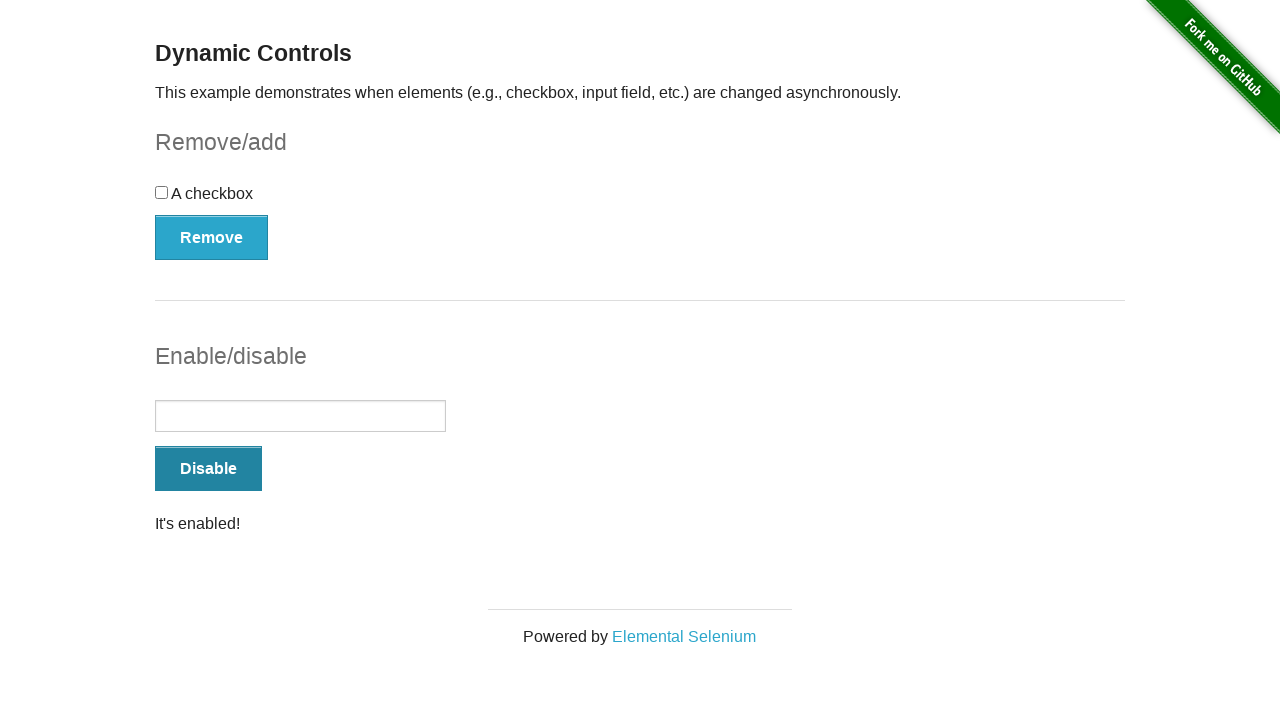

Clicked Disable button to disable text input at (208, 469) on button:has-text('Disable')
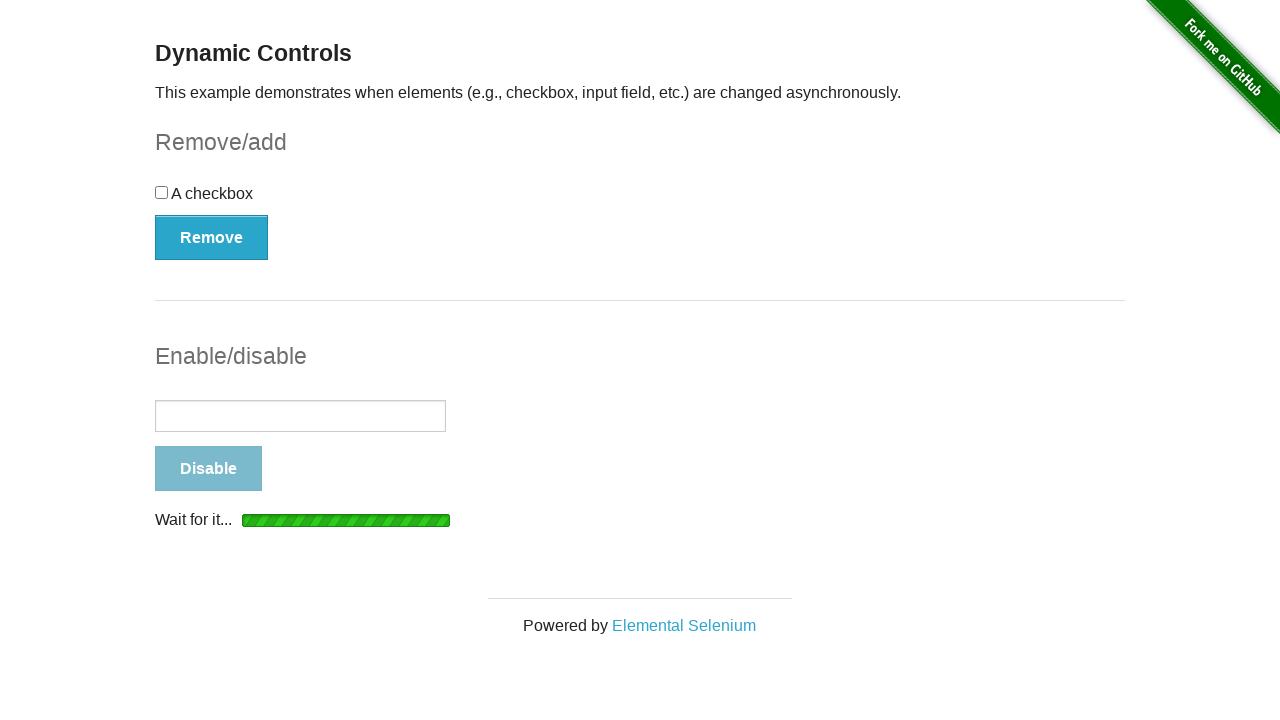

Waited for Enable button to reappear after disabling input
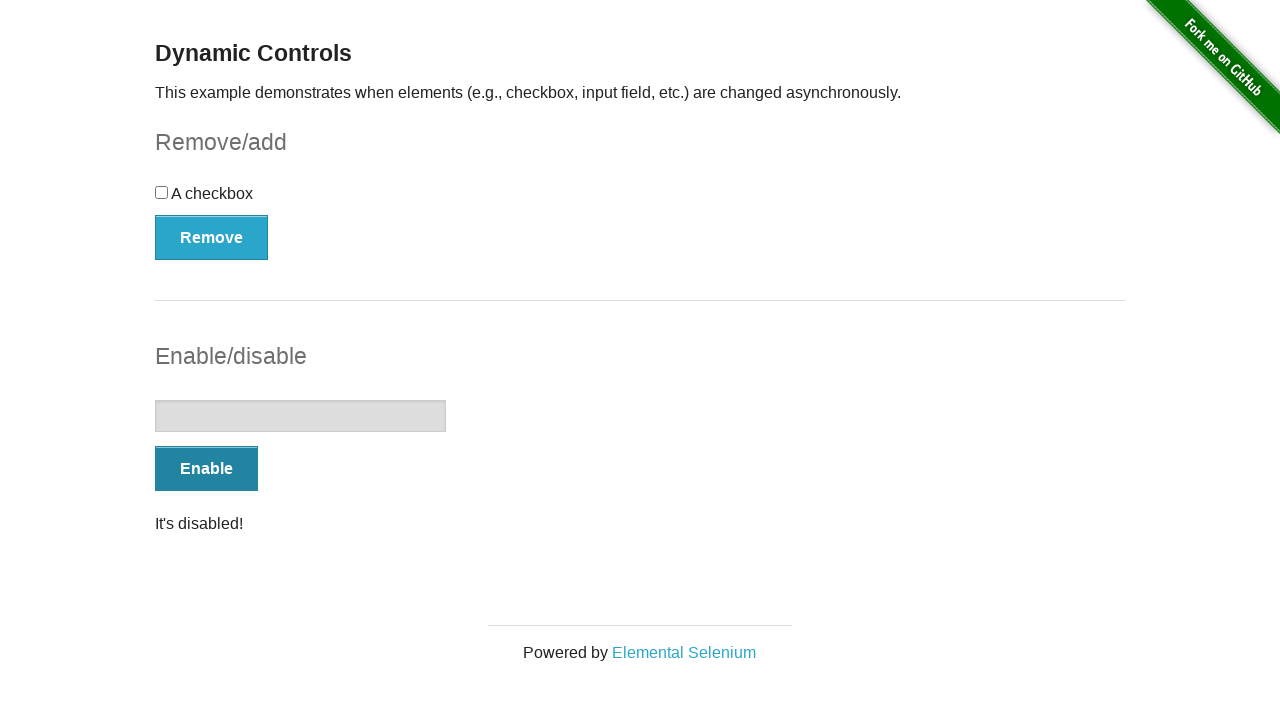

Verified text input is disabled again
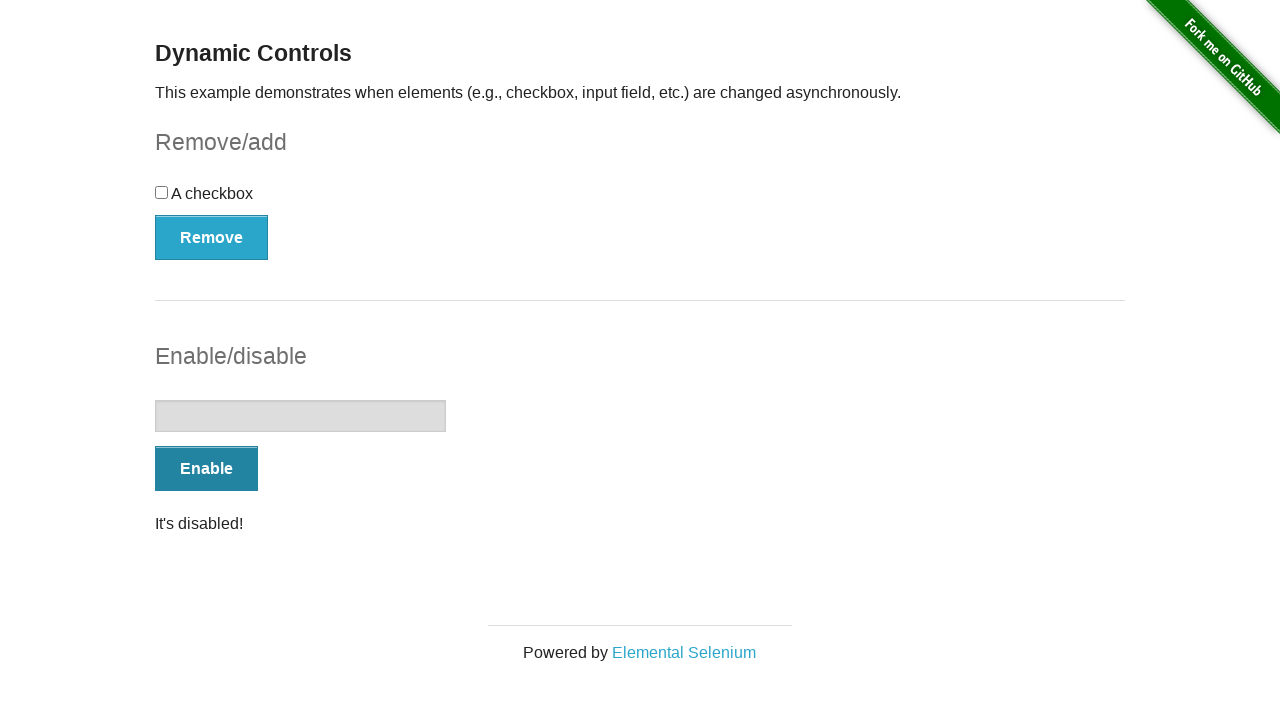

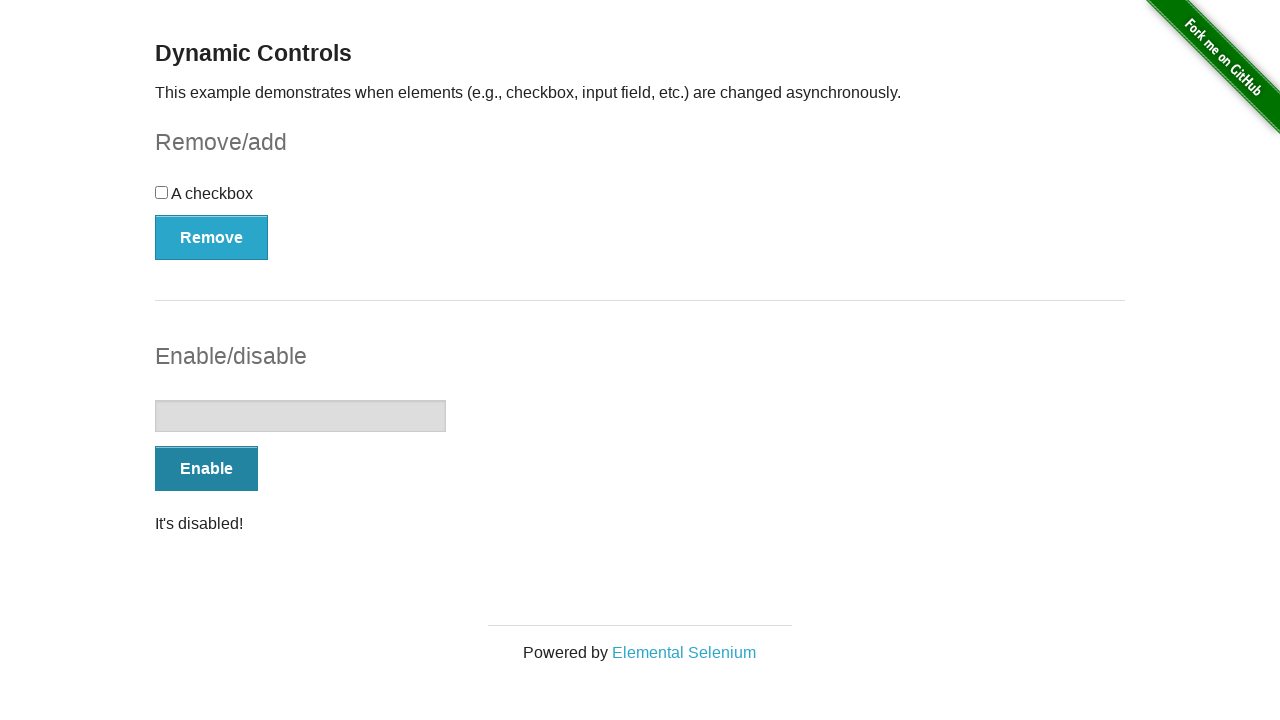